Tests the sixth menu link by clicking it and navigating back

Starting URL: https://swetotehnika.ru

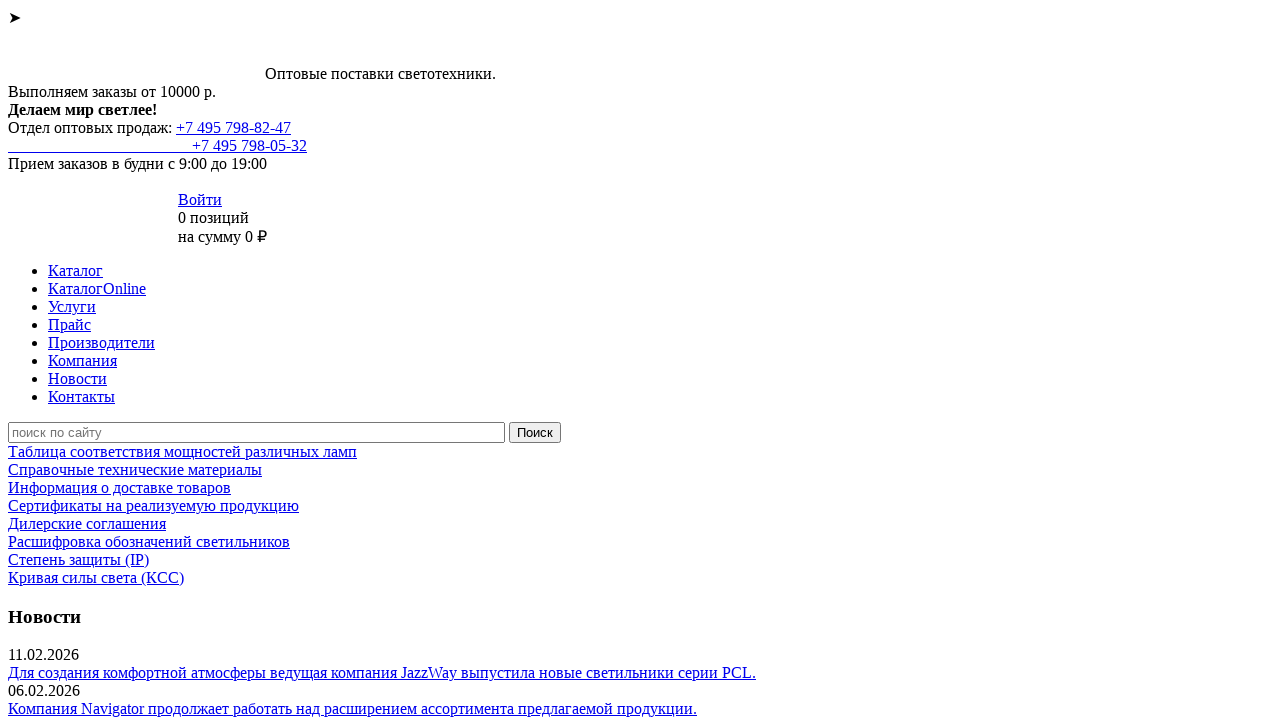

Clicked the sixth menu link at (660, 361) on .main_menu_item >> nth=5
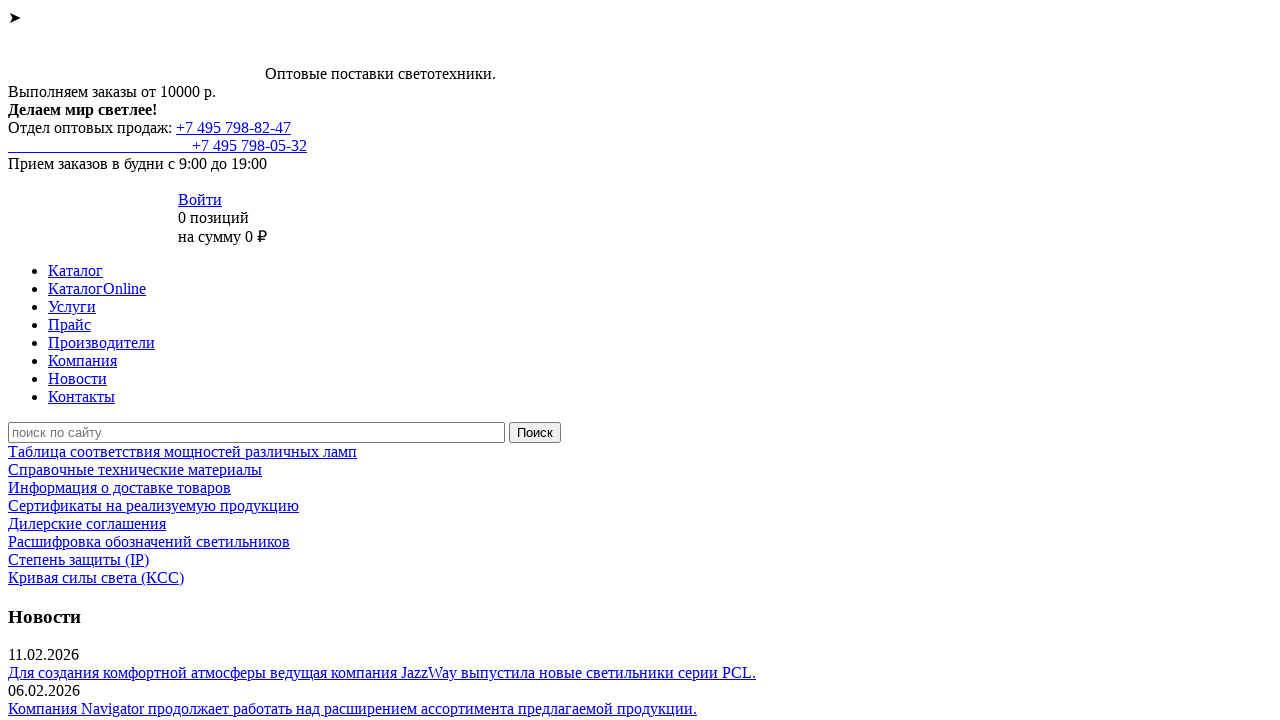

Navigated back from the sixth menu link
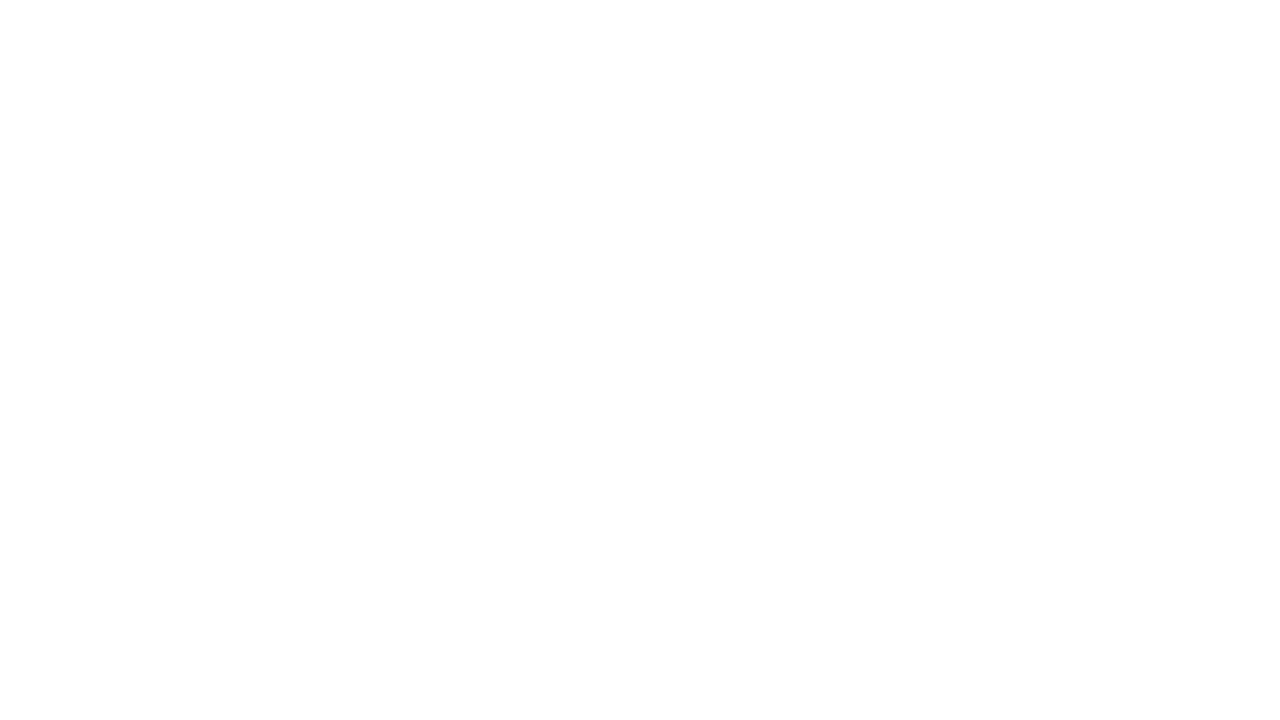

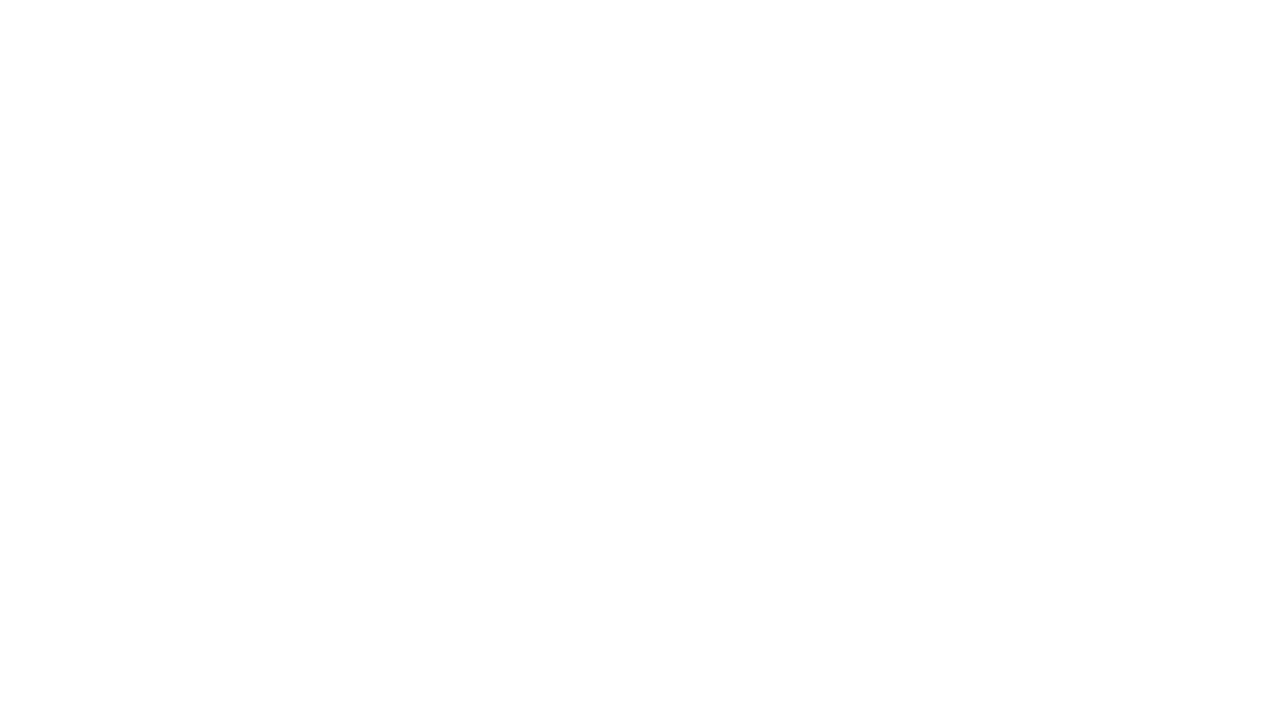